Tests basic browser navigation by visiting the Rahul Shetty Academy homepage, navigating to the Automation Practice page, going back, and refreshing the page.

Starting URL: https://rahulshettyacademy.com/

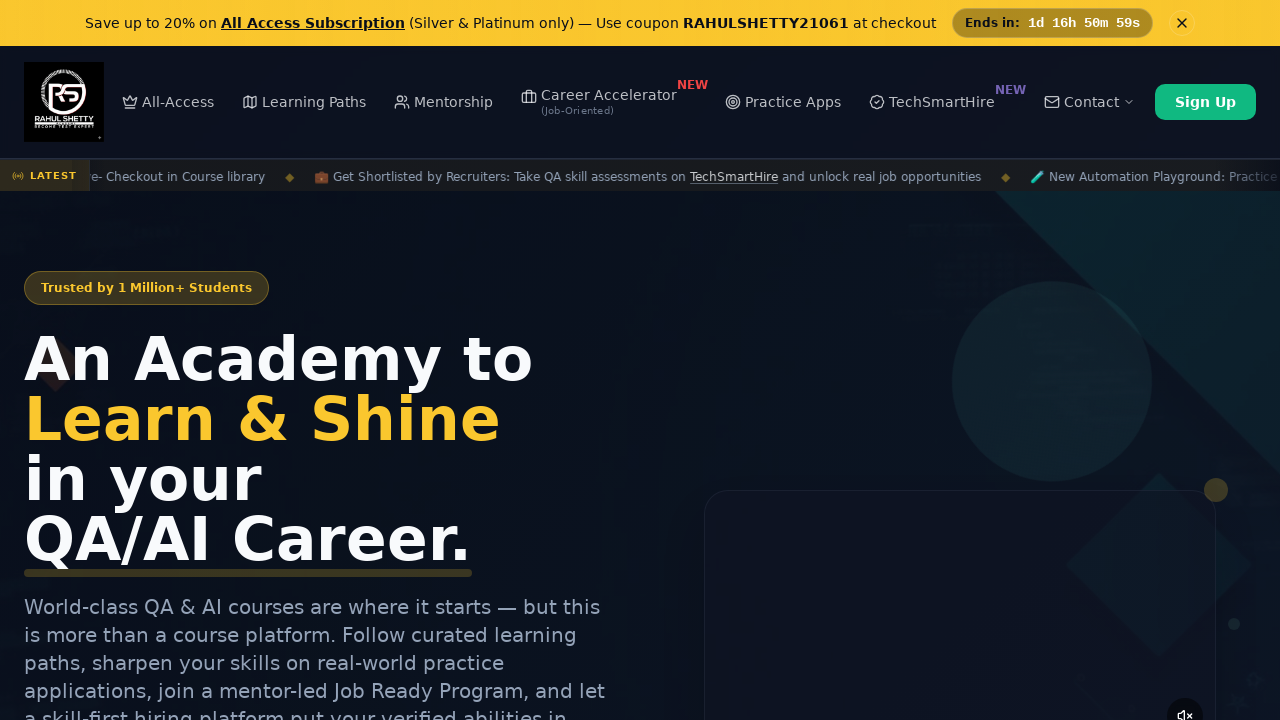

Navigated to Automation Practice page
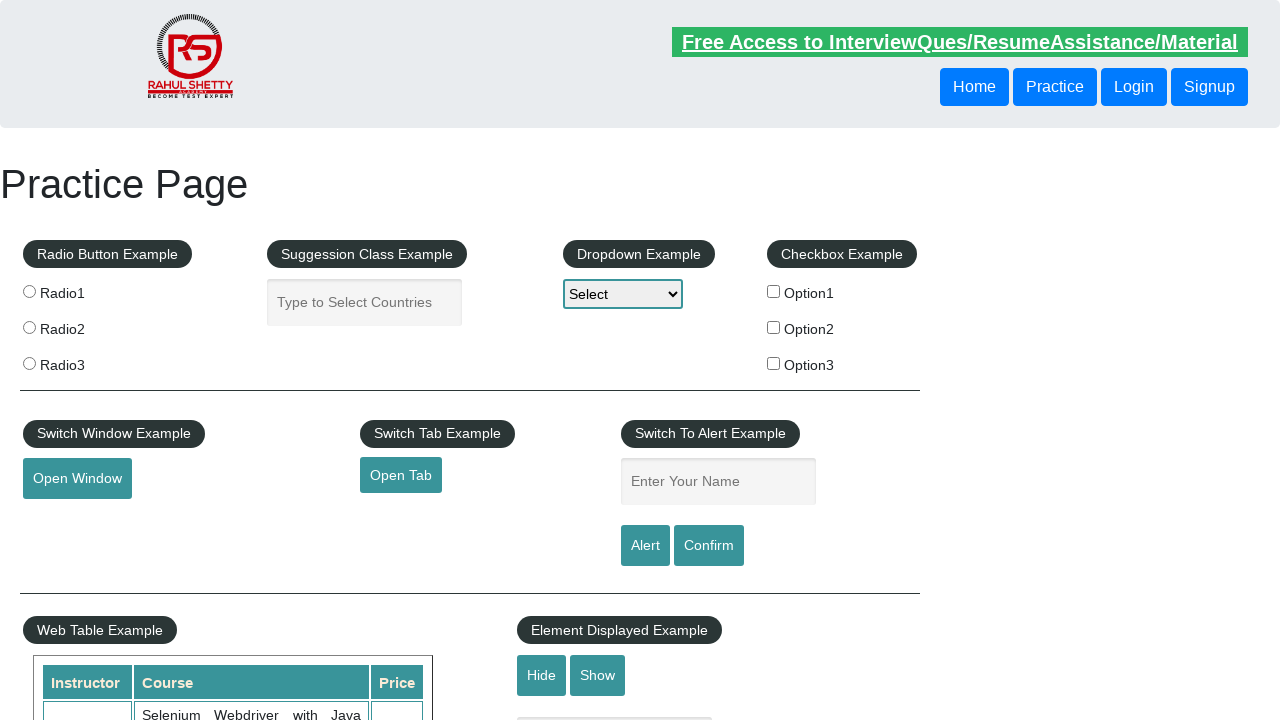

Navigated back to the previous page
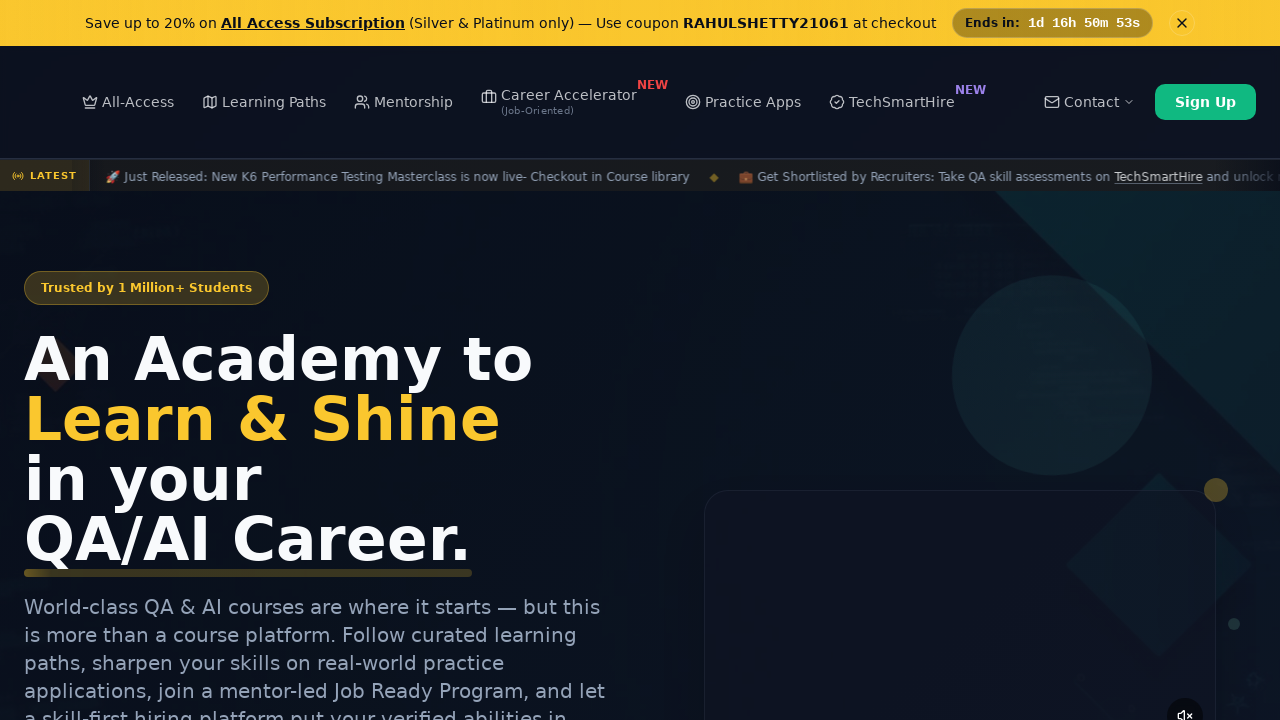

Refreshed the current page
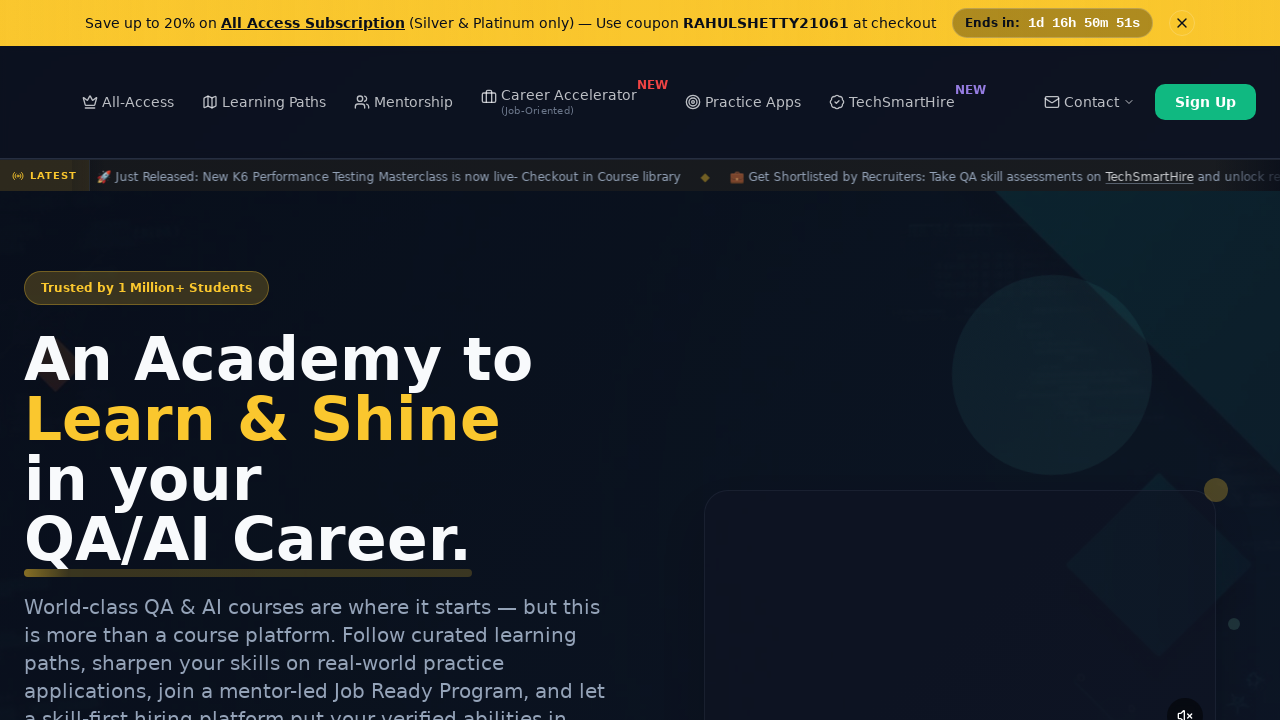

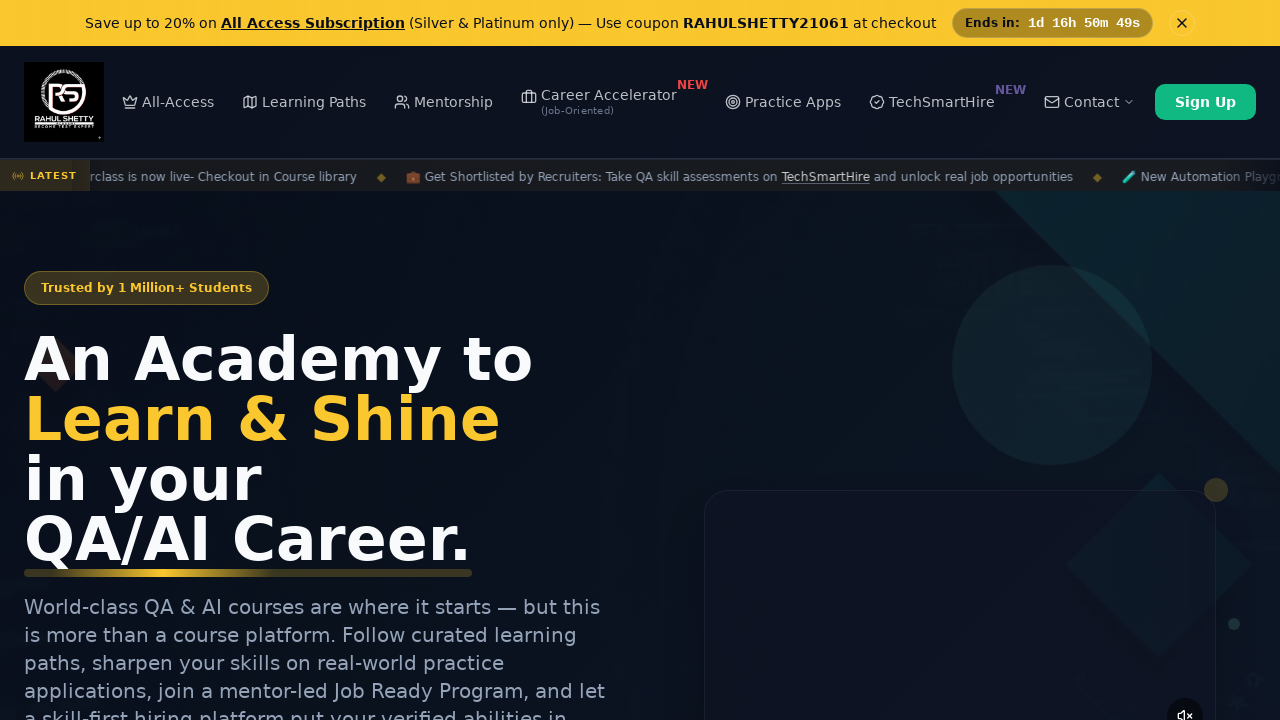